Tests JavaScript confirm box handling by clicking a button, dismissing the confirm dialog, and verifying the result text

Starting URL: https://www.lambdatest.com/selenium-playground/javascript-alert-box-demo

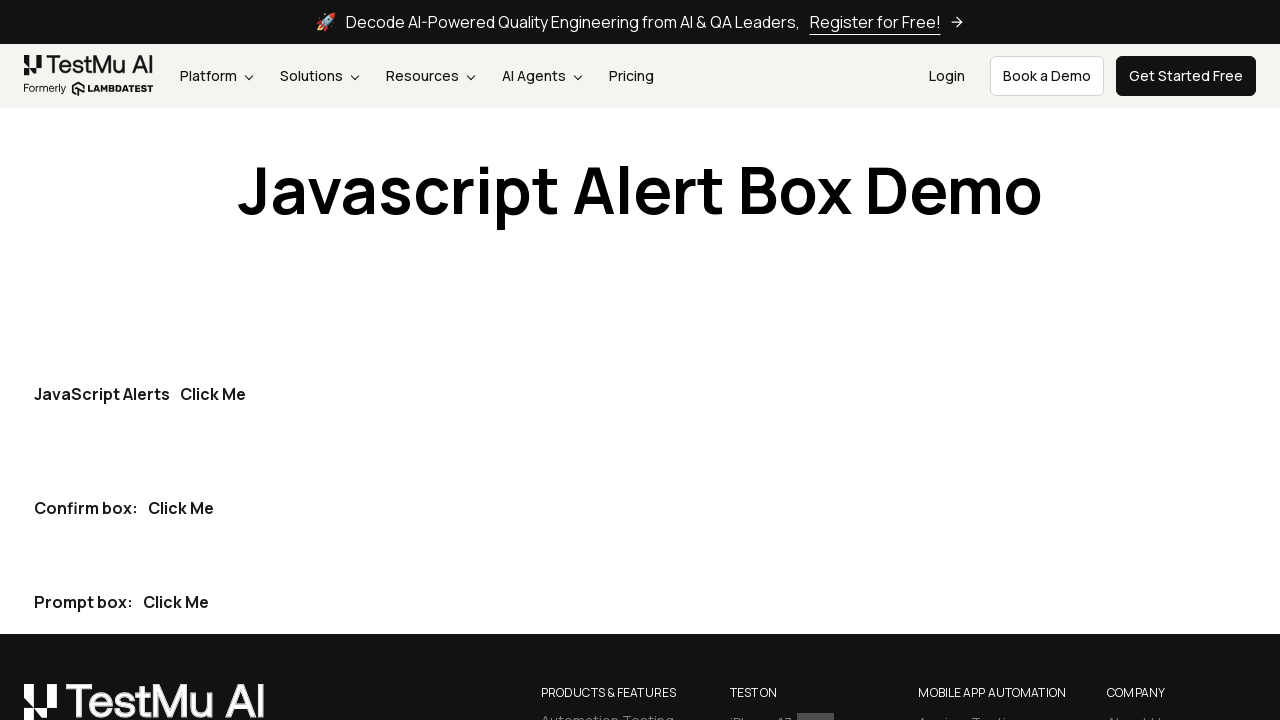

Set up dialog handler to dismiss confirm box
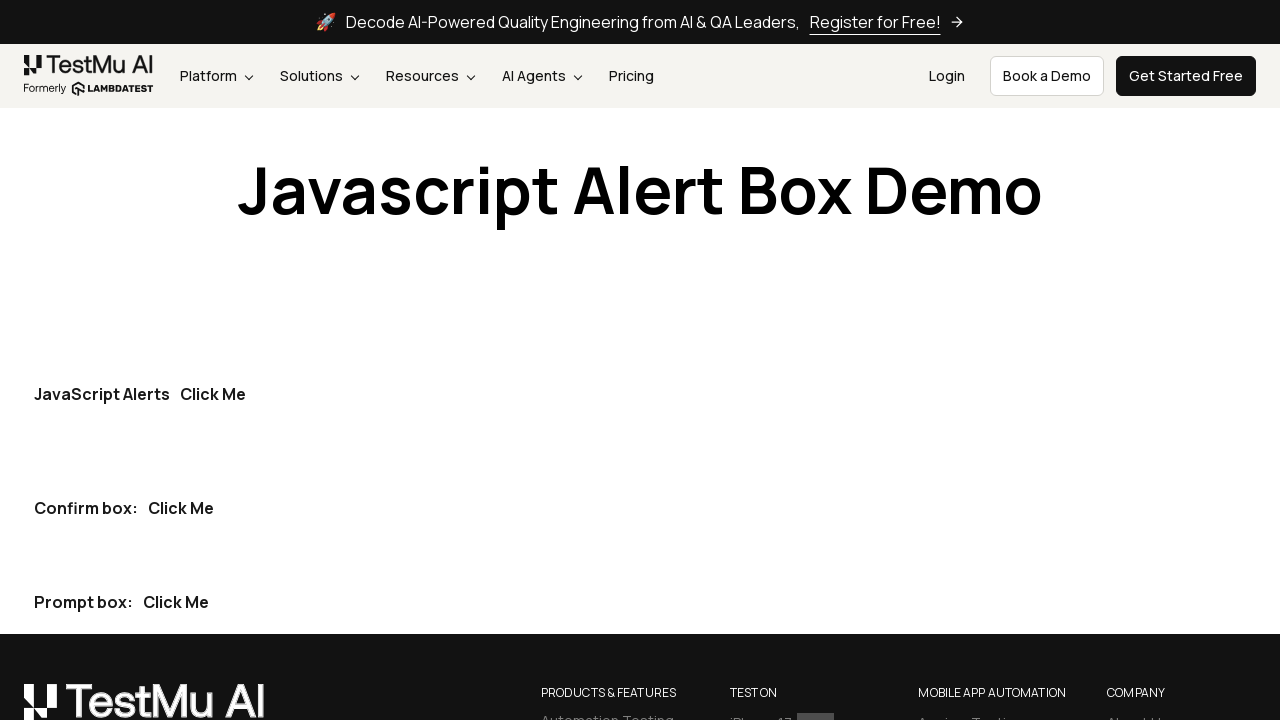

Clicked the second 'Click Me' button to trigger confirm dialog at (181, 508) on button:has-text('Click Me') >> nth=1
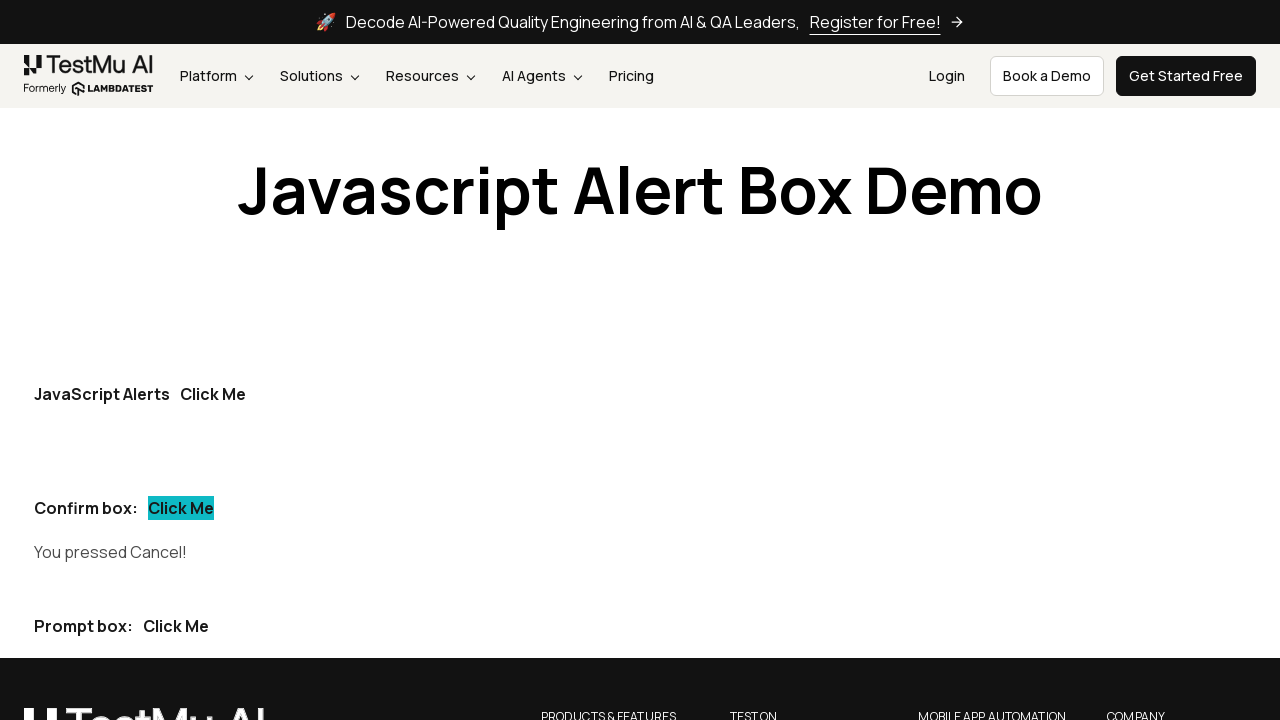

Verified result text contains 'Cancel!' after dismissing confirm dialog
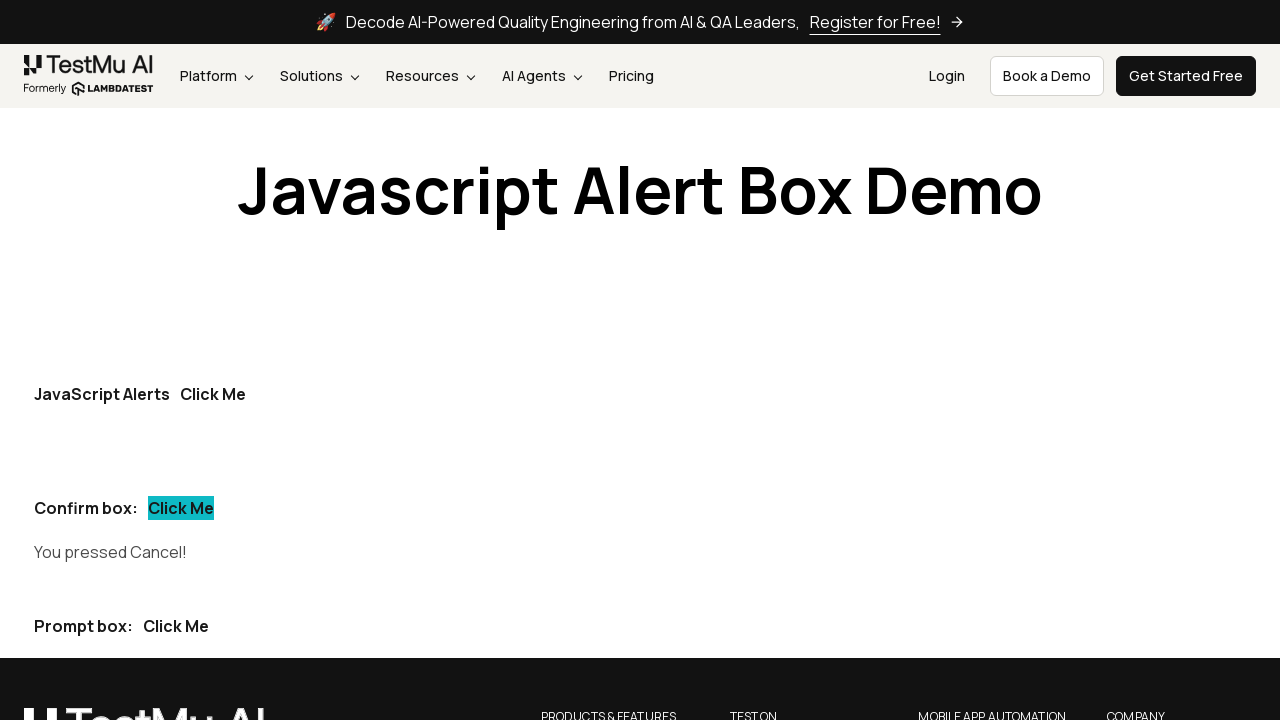

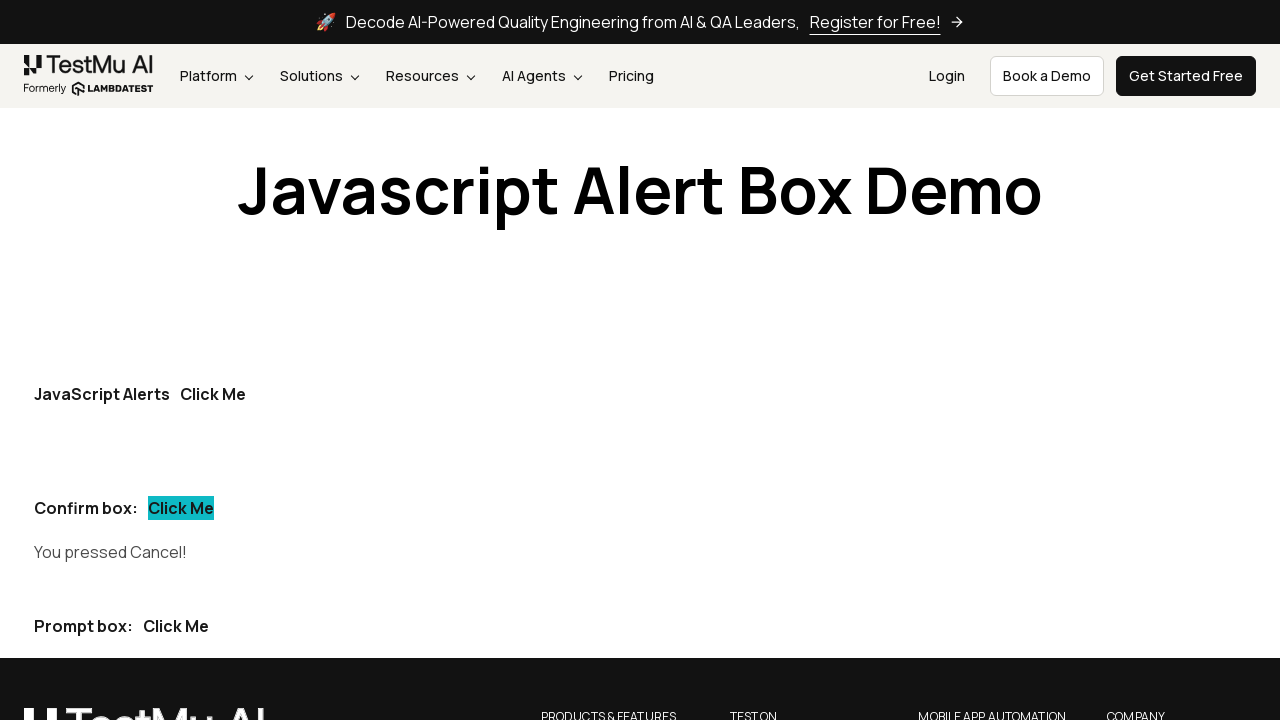